Tests filtering to display only active (incomplete) todo items

Starting URL: https://demo.playwright.dev/todomvc

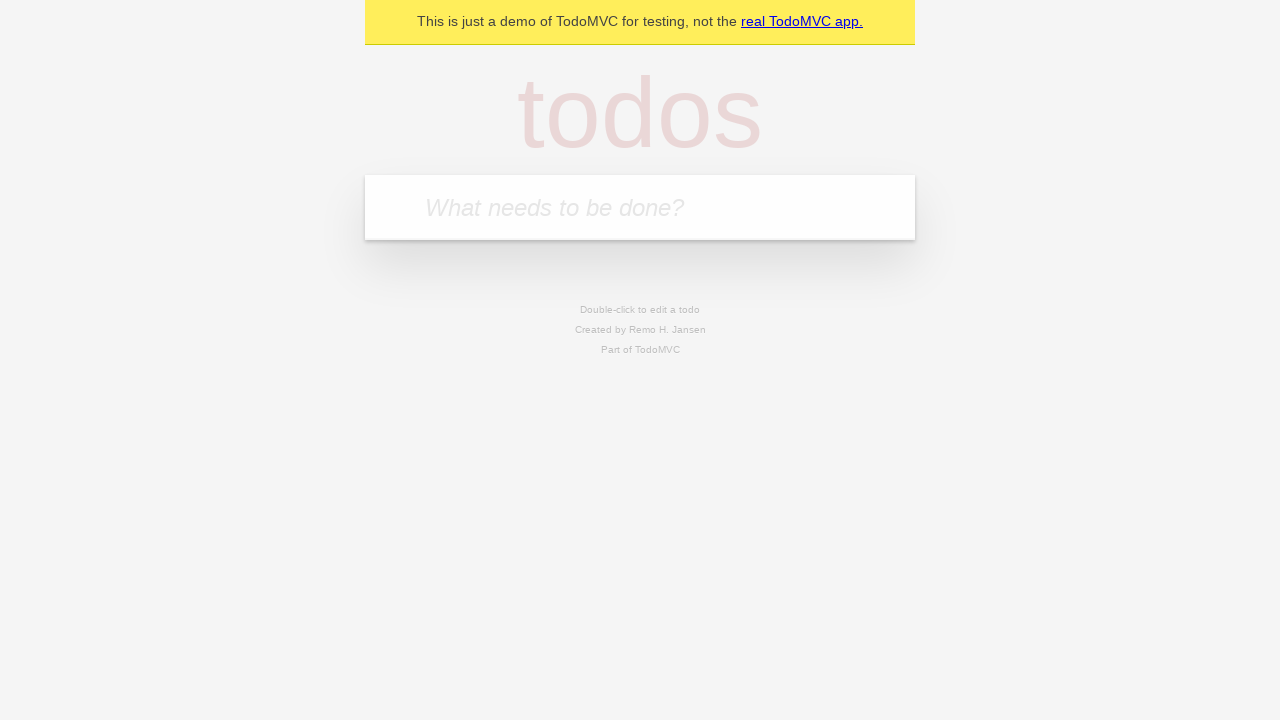

Filled todo input with 'buy some cheese' on [placeholder='What needs to be done?']
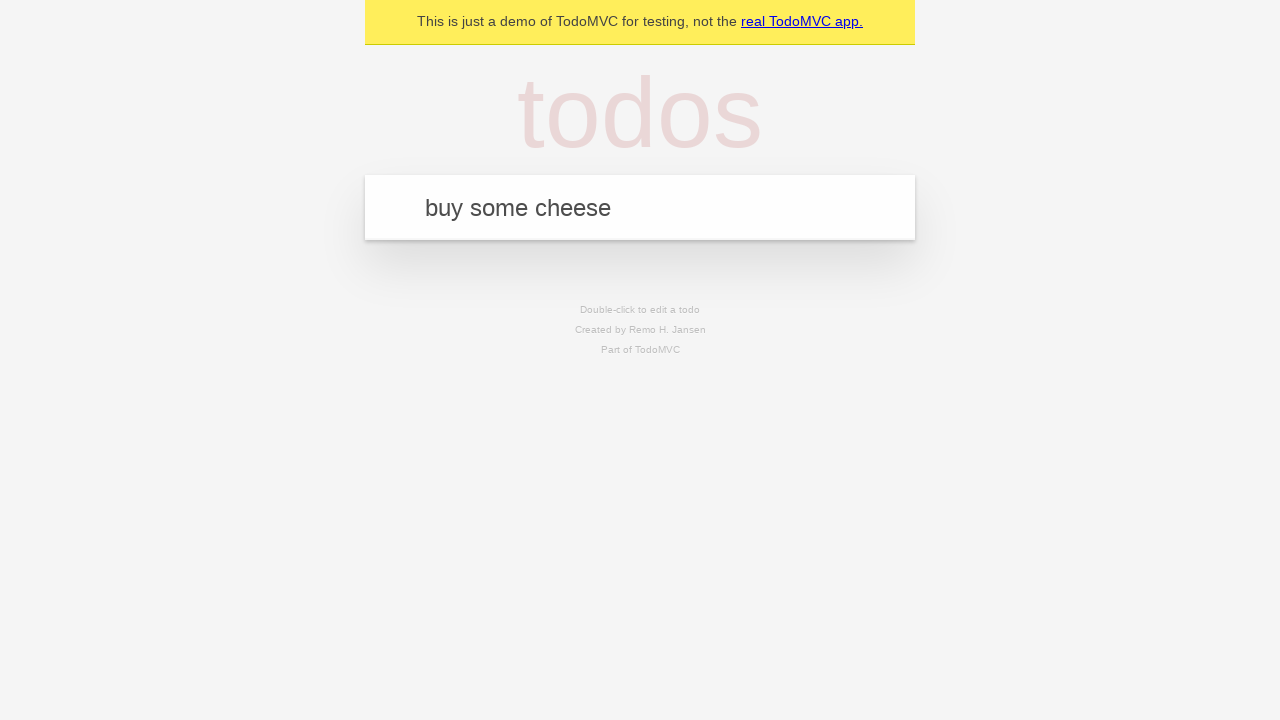

Pressed Enter to add first todo on [placeholder='What needs to be done?']
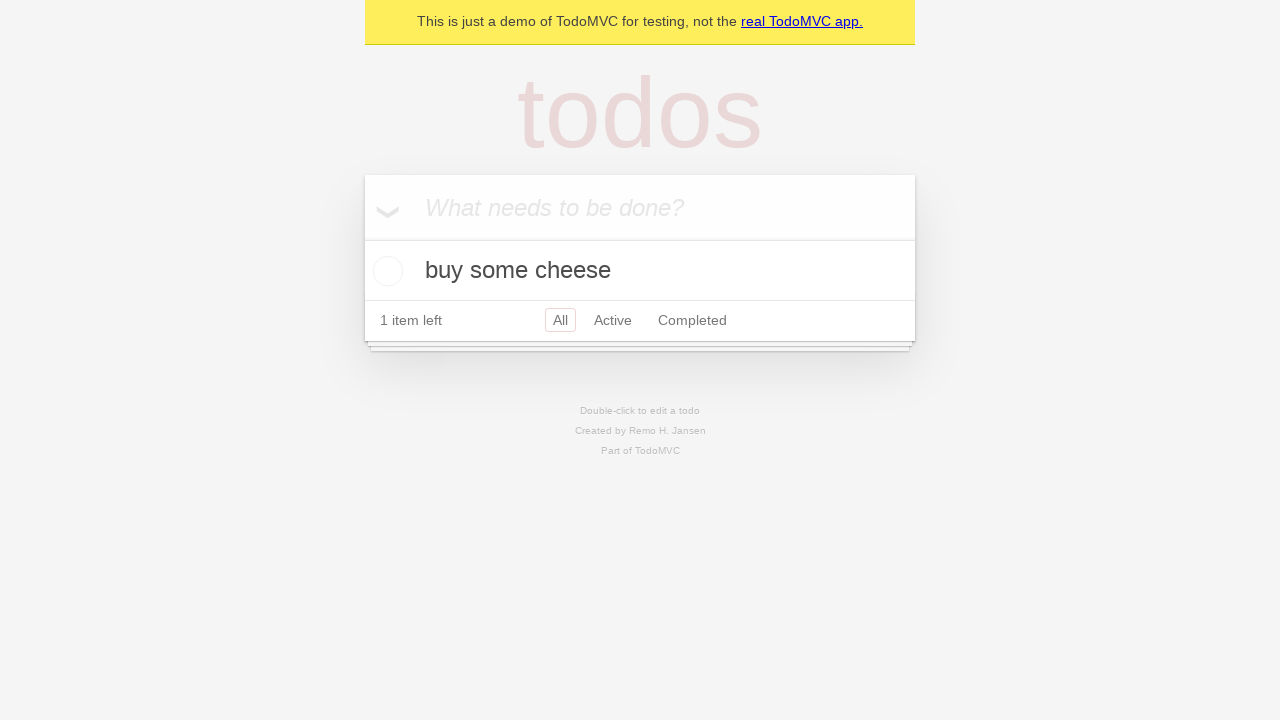

Filled todo input with 'feed the cat' on [placeholder='What needs to be done?']
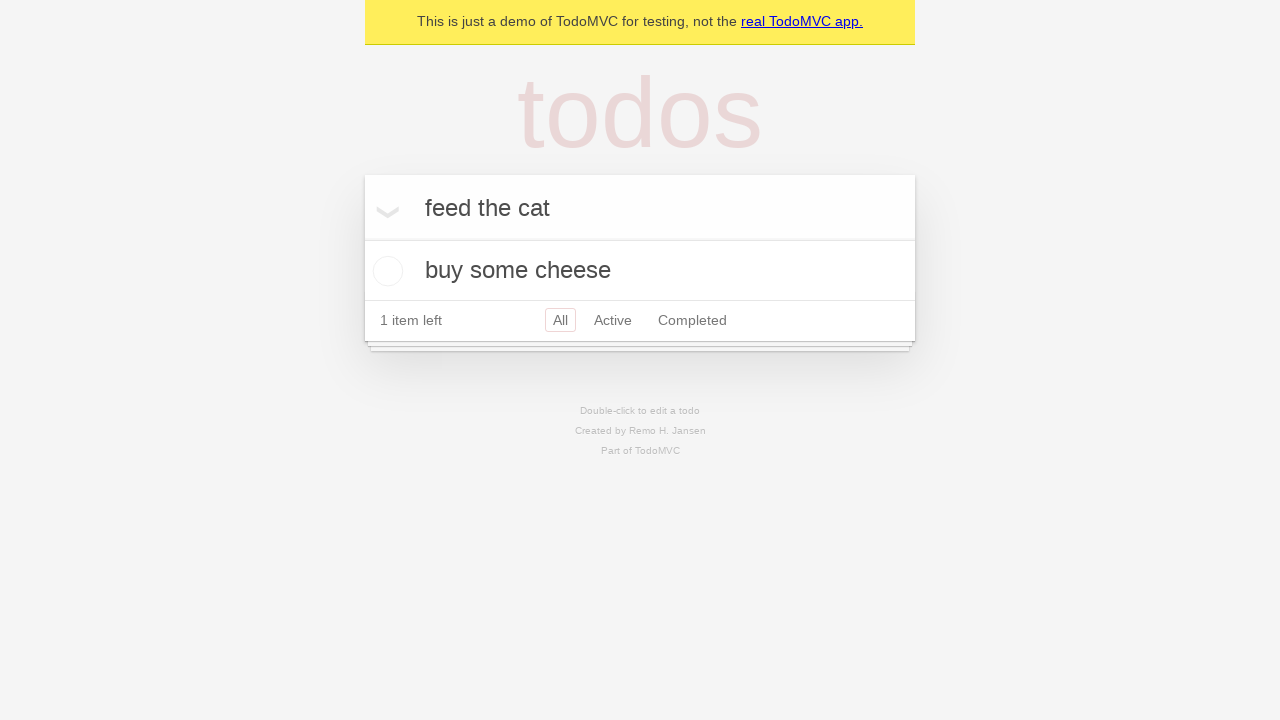

Pressed Enter to add second todo on [placeholder='What needs to be done?']
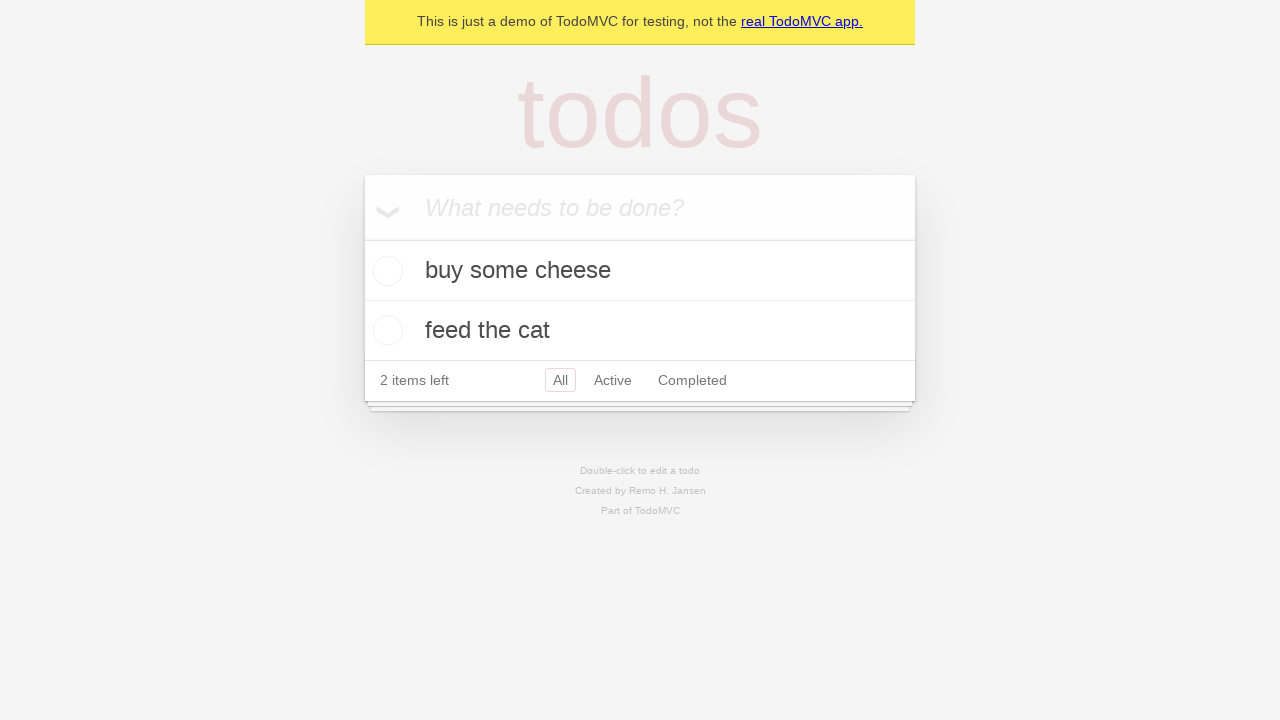

Filled todo input with 'book a doctors appointment' on [placeholder='What needs to be done?']
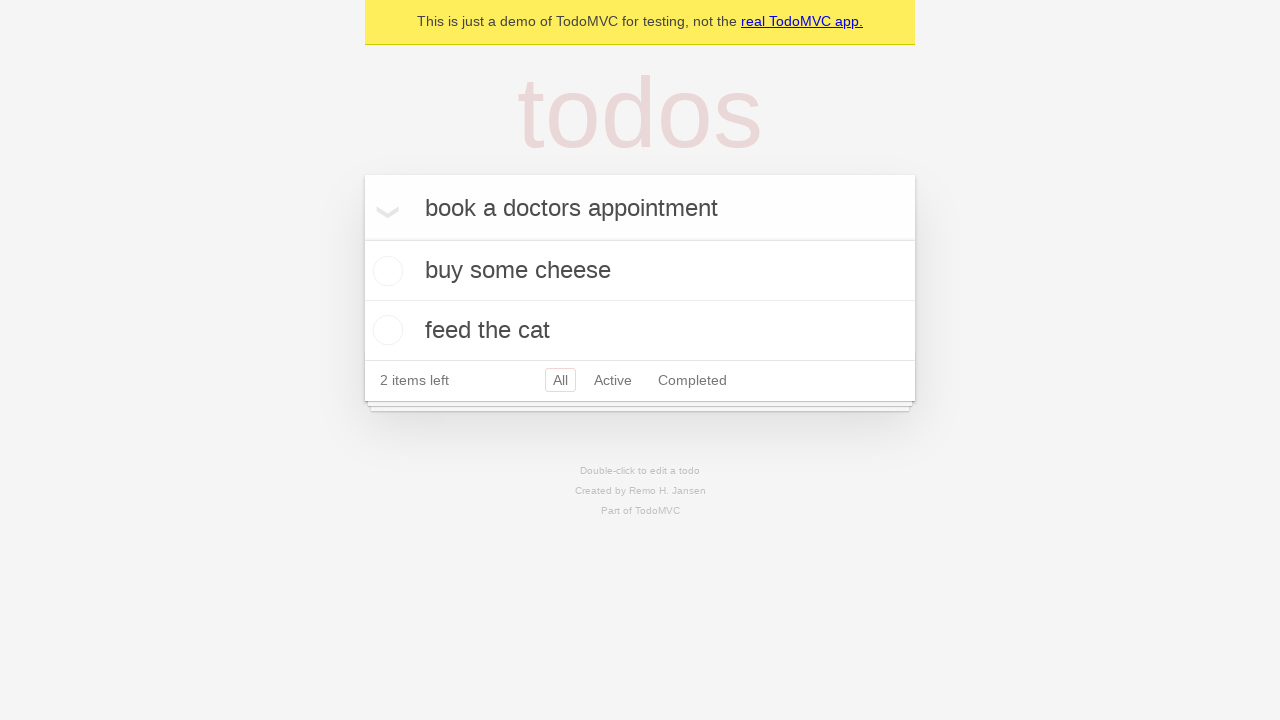

Pressed Enter to add third todo on [placeholder='What needs to be done?']
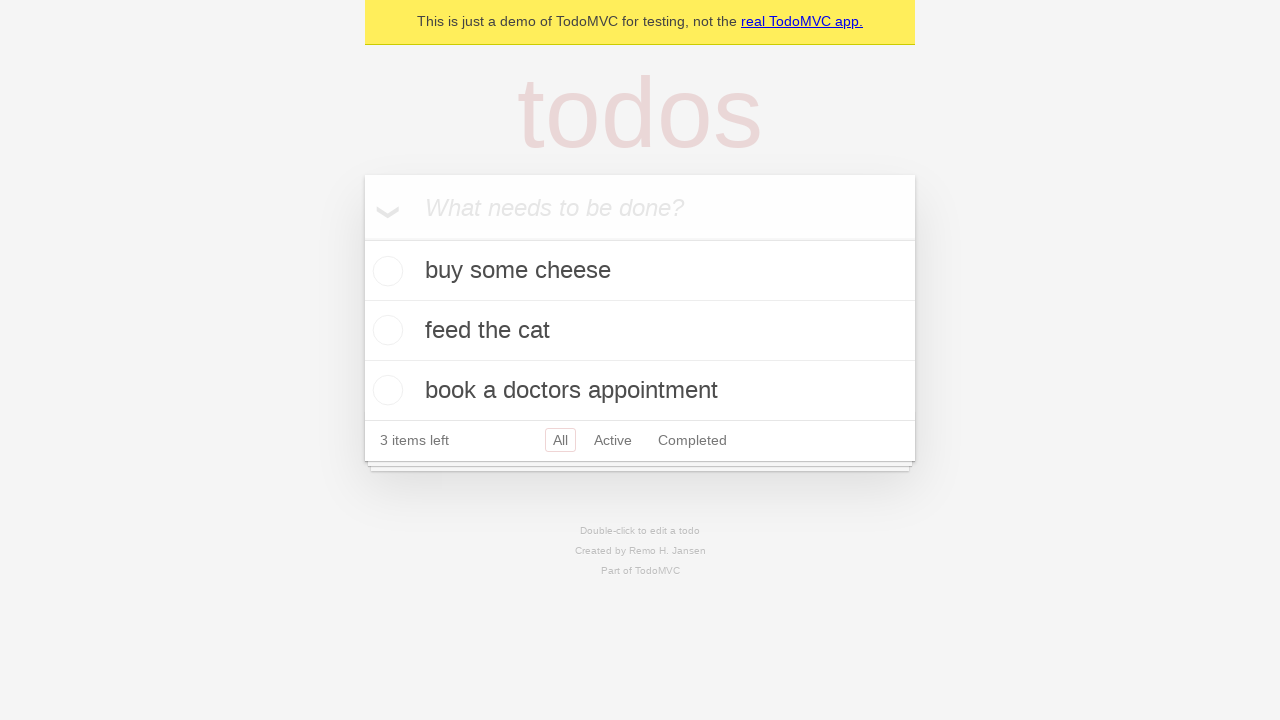

Verified all three todos were created in localStorage
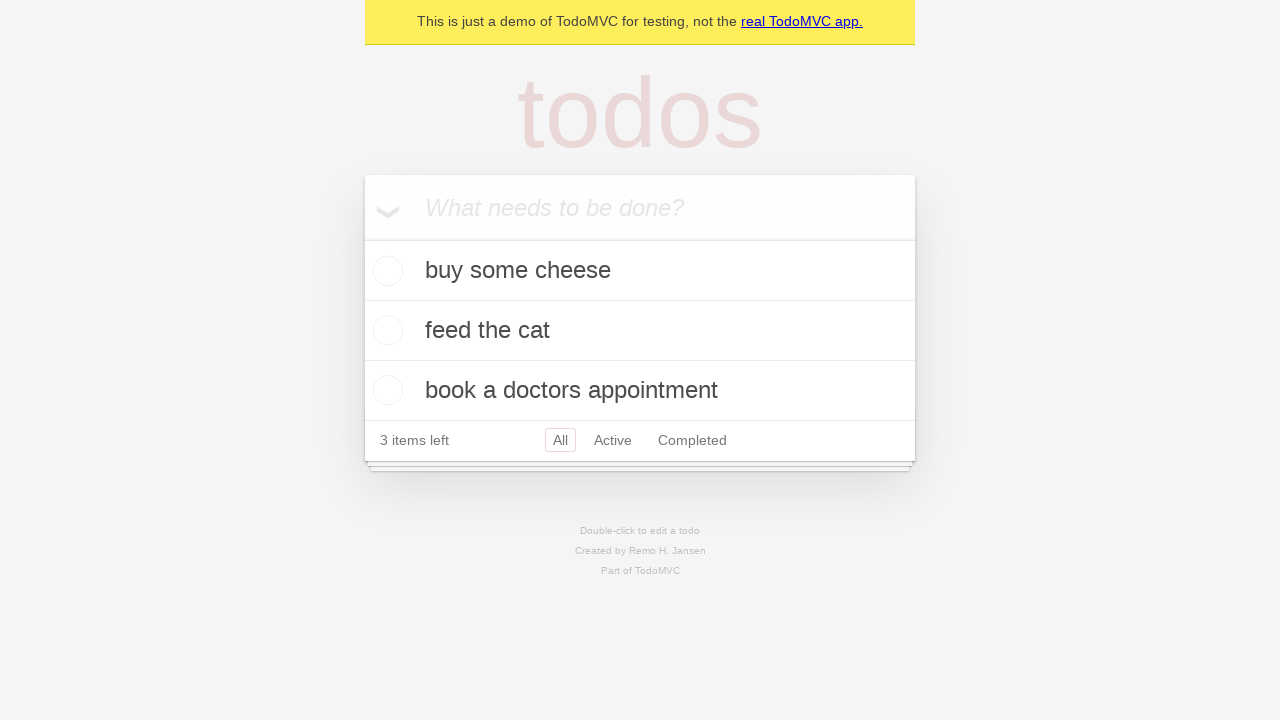

Checked the second todo item to mark it as completed at (385, 330) on [data-testid='todo-item']:nth-child(2) input[type='checkbox']
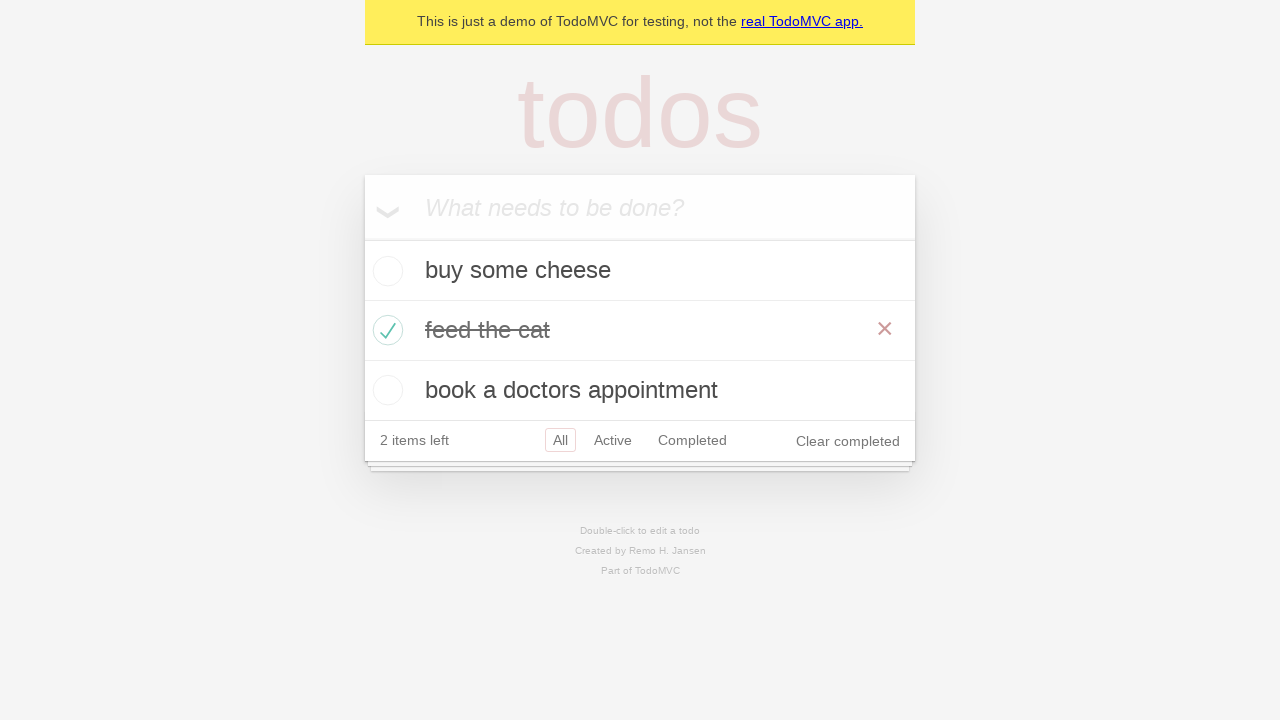

Verified that exactly one todo is marked as completed
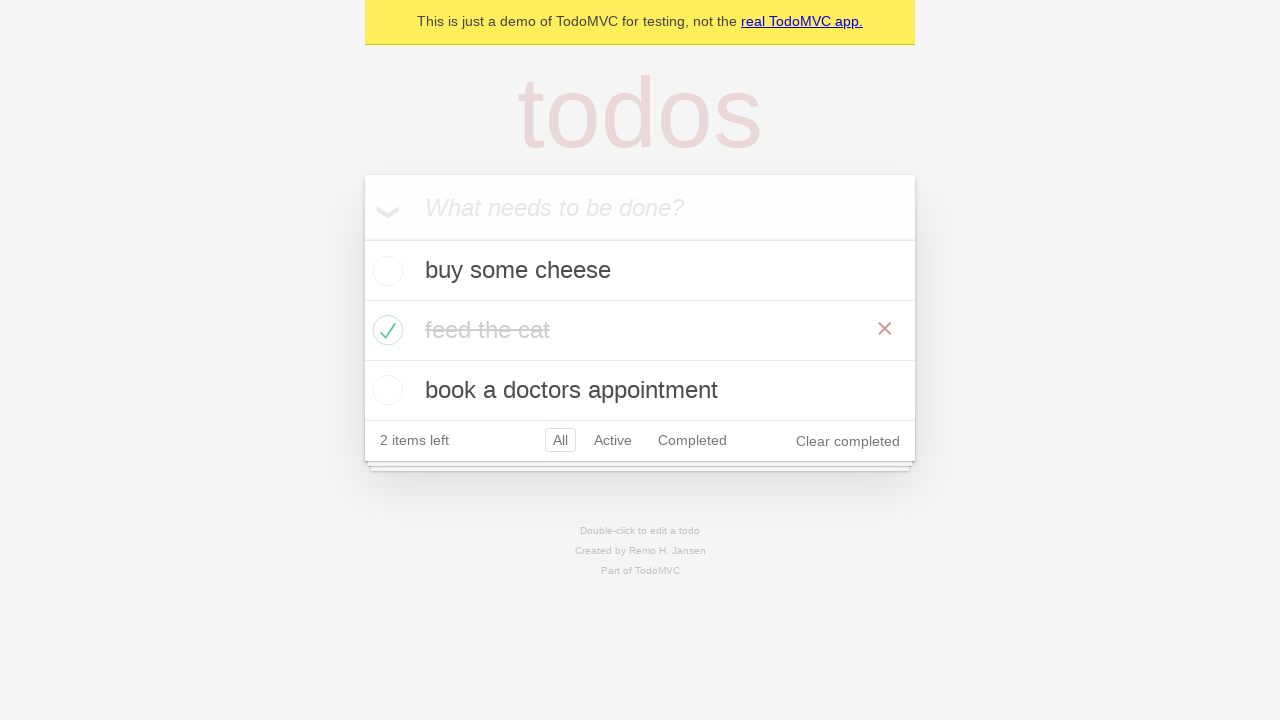

Clicked the 'Active' filter to display only incomplete todos at (613, 440) on a:has-text('Active')
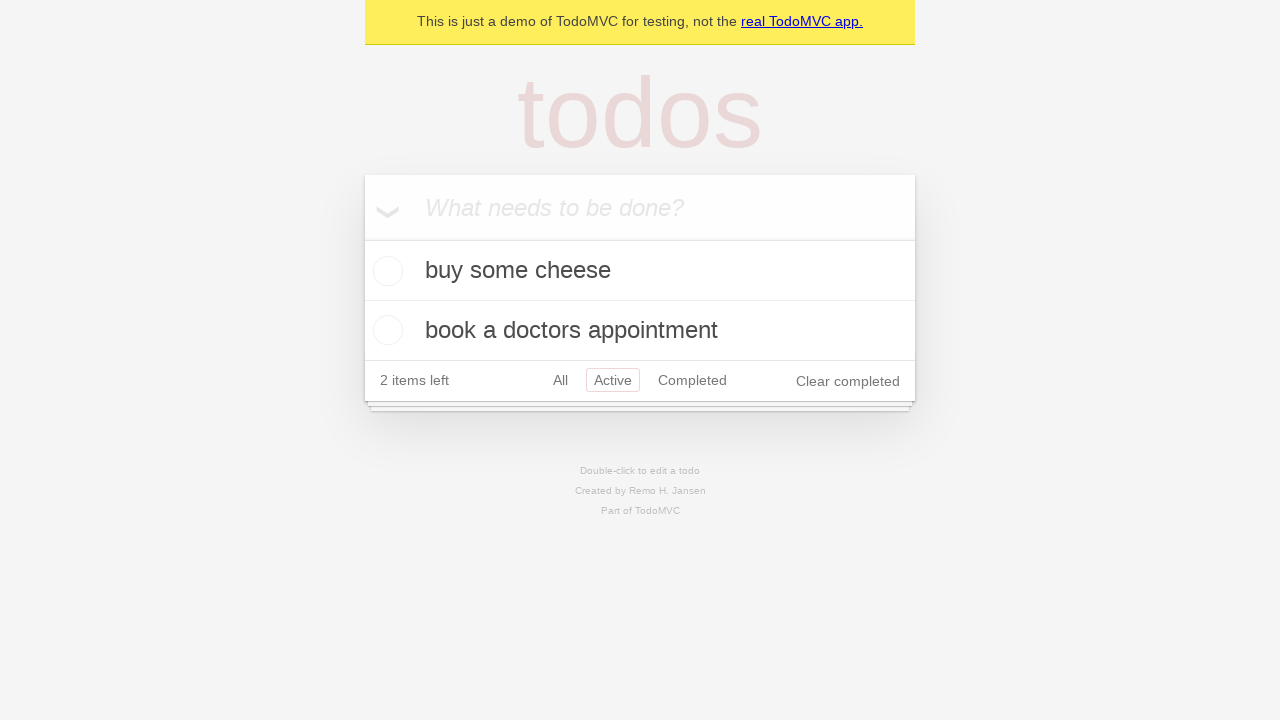

Verified filtered view loaded showing active (incomplete) todo items
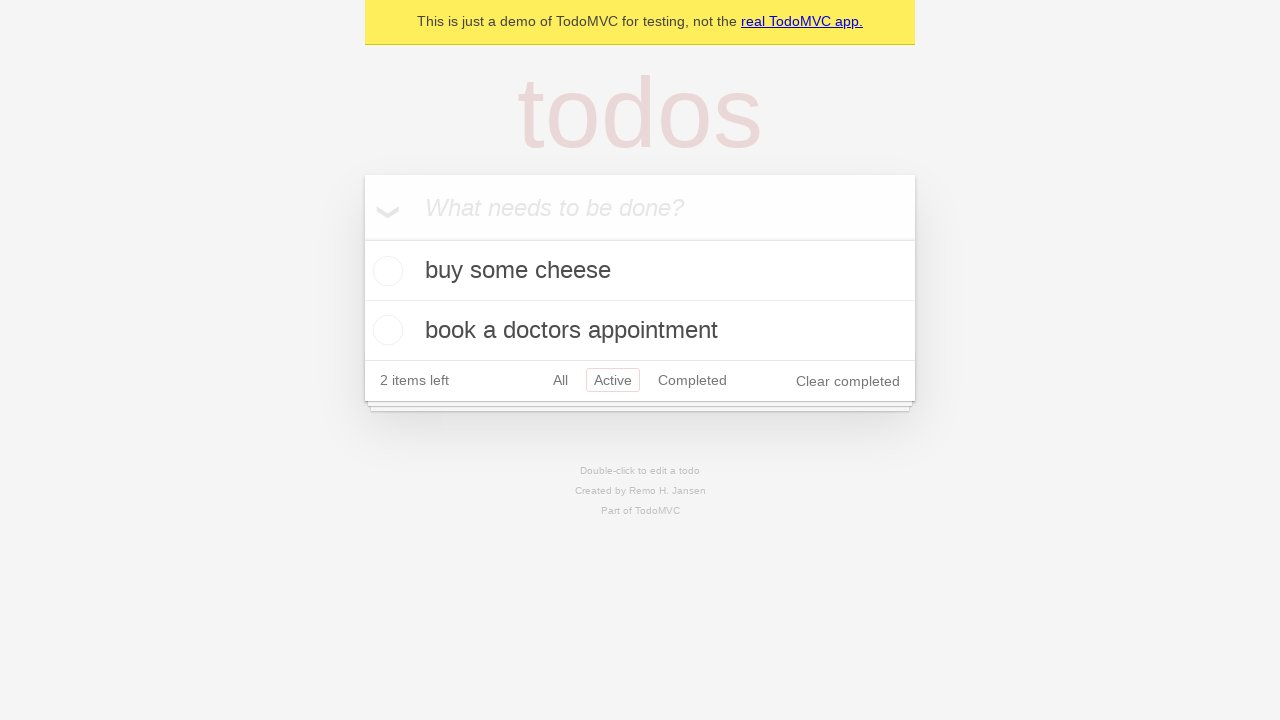

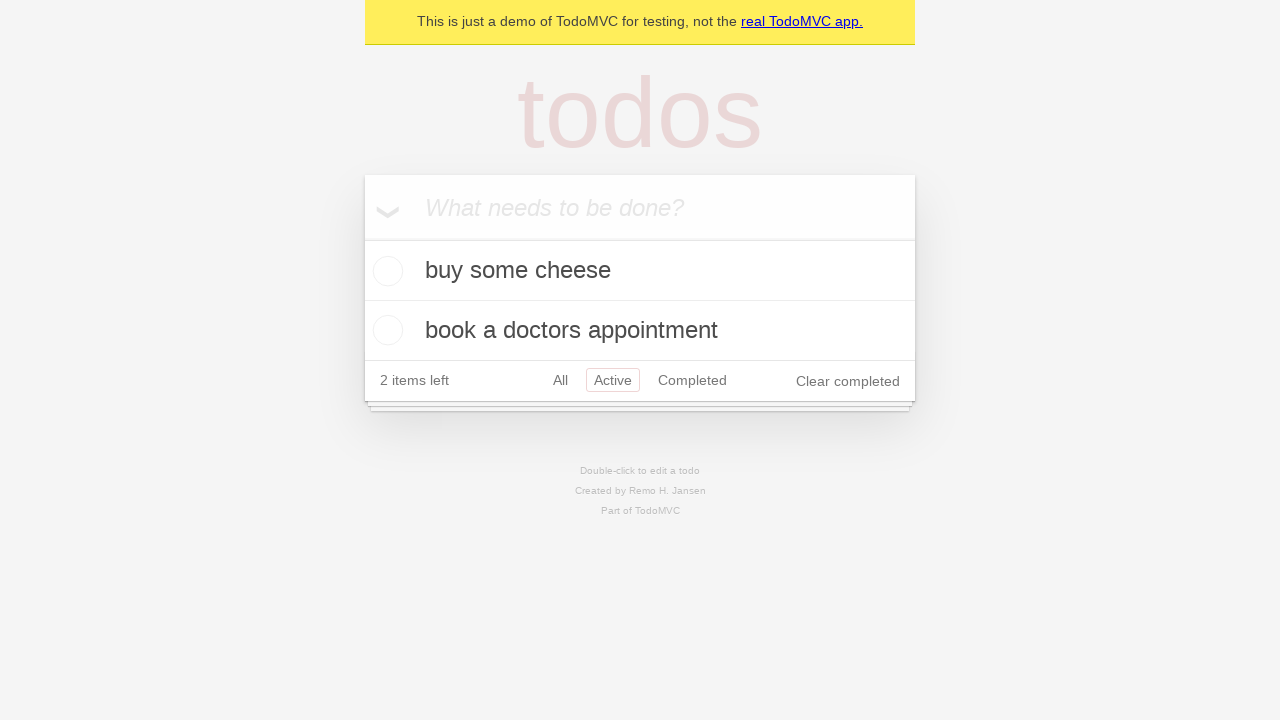